Tests a text box form by filling in name, email, current address, and permanent address fields, then submitting the form and verifying the output is visible.

Starting URL: https://demoqa.com/text-box

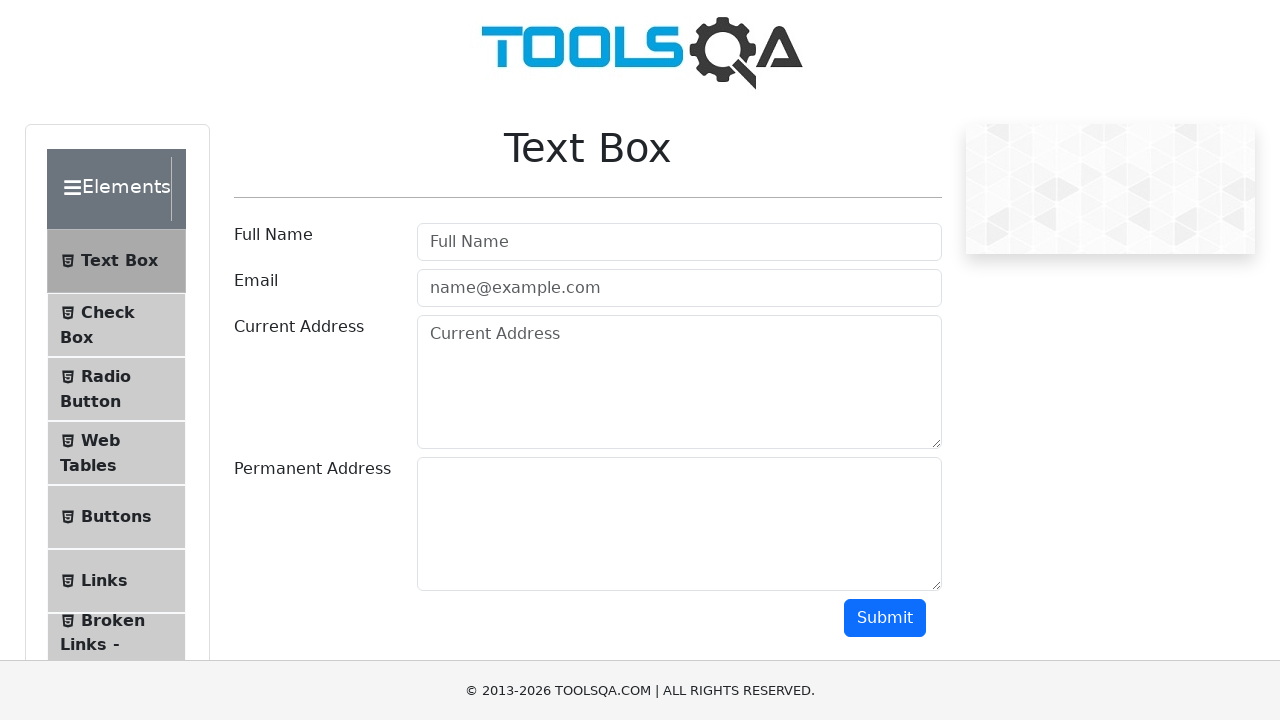

Filled name field with 'Tester' on xpath=//input[@id="userName"]
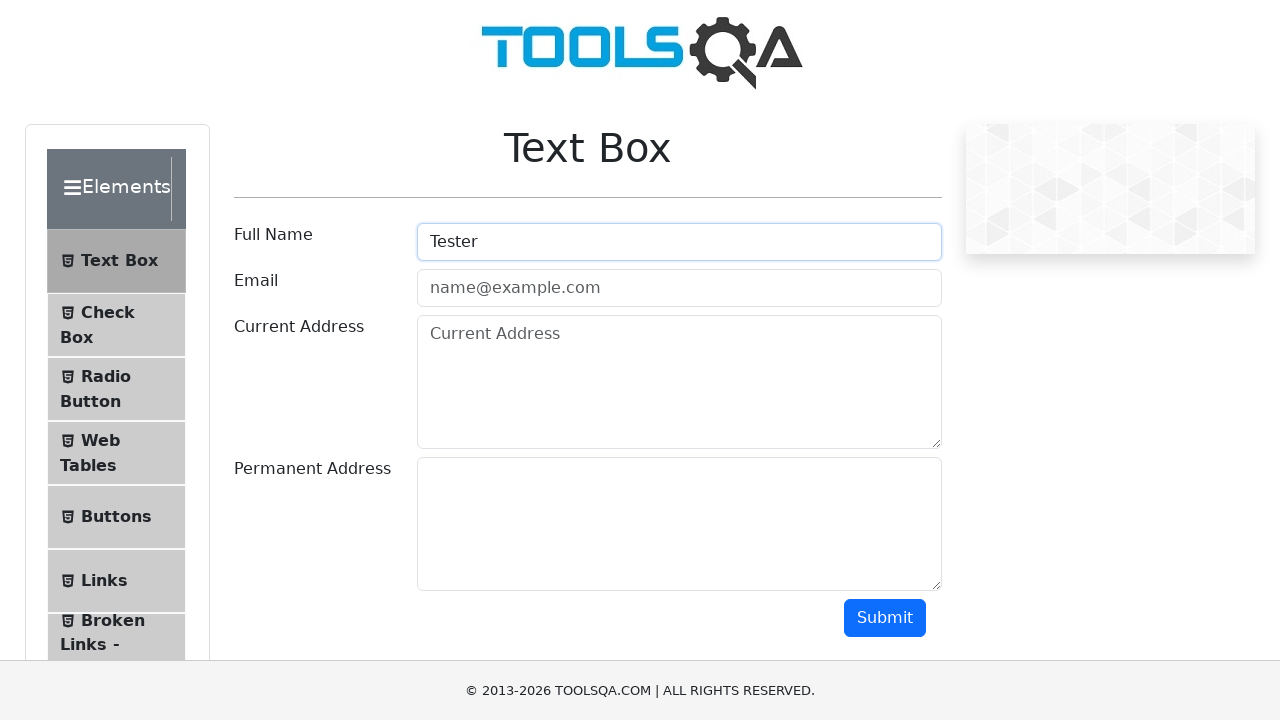

Filled email field with 'Tester@gmail.com' on xpath=//input[@id="userEmail"]
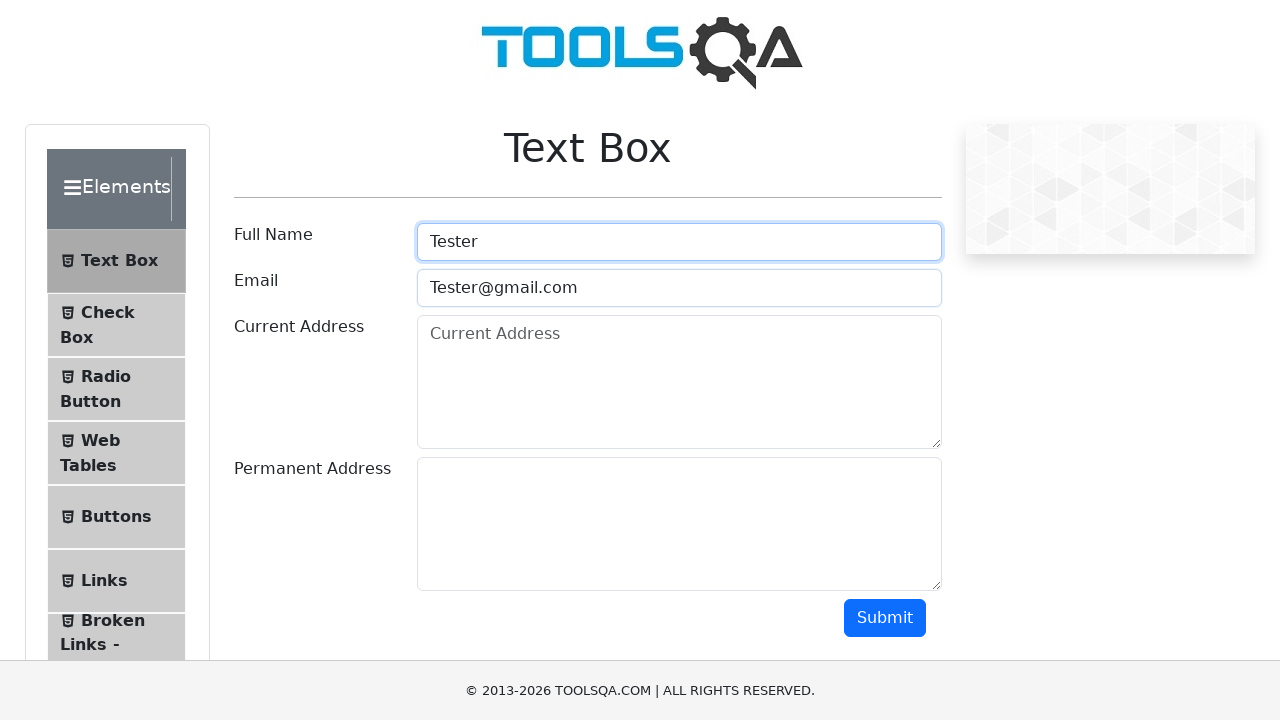

Filled current address field with '123 Test Street, Test City' on xpath=//textarea[@id="currentAddress"]
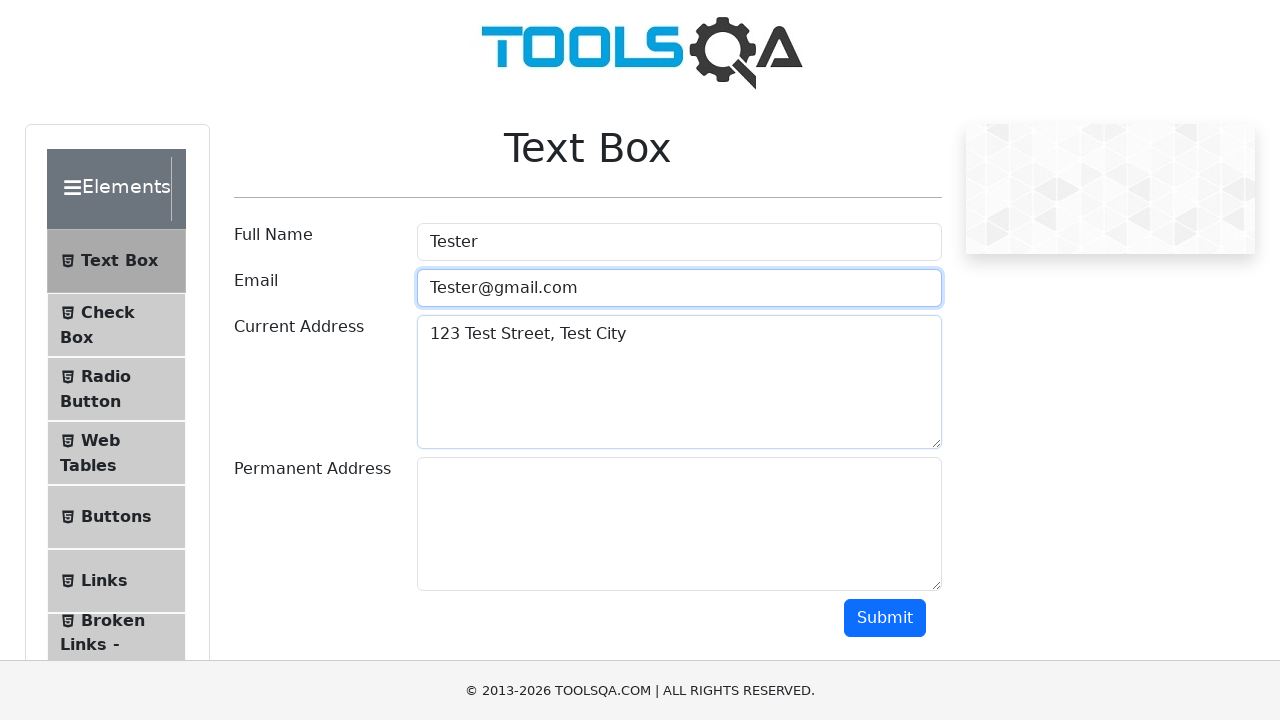

Filled permanent address field with '456 Permanent Ave, Stable Town' on xpath=//textarea[@id="permanentAddress"]
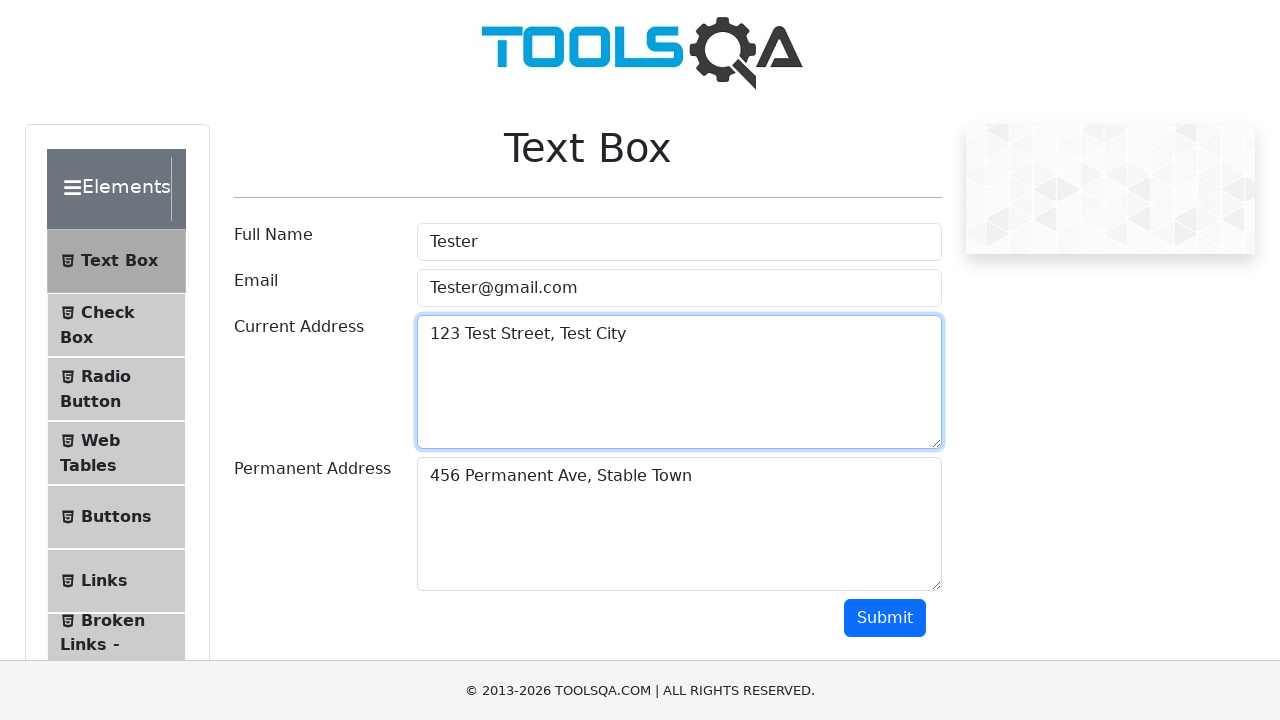

Clicked submit button to submit form at (885, 618) on xpath=//button[@id="submit"]
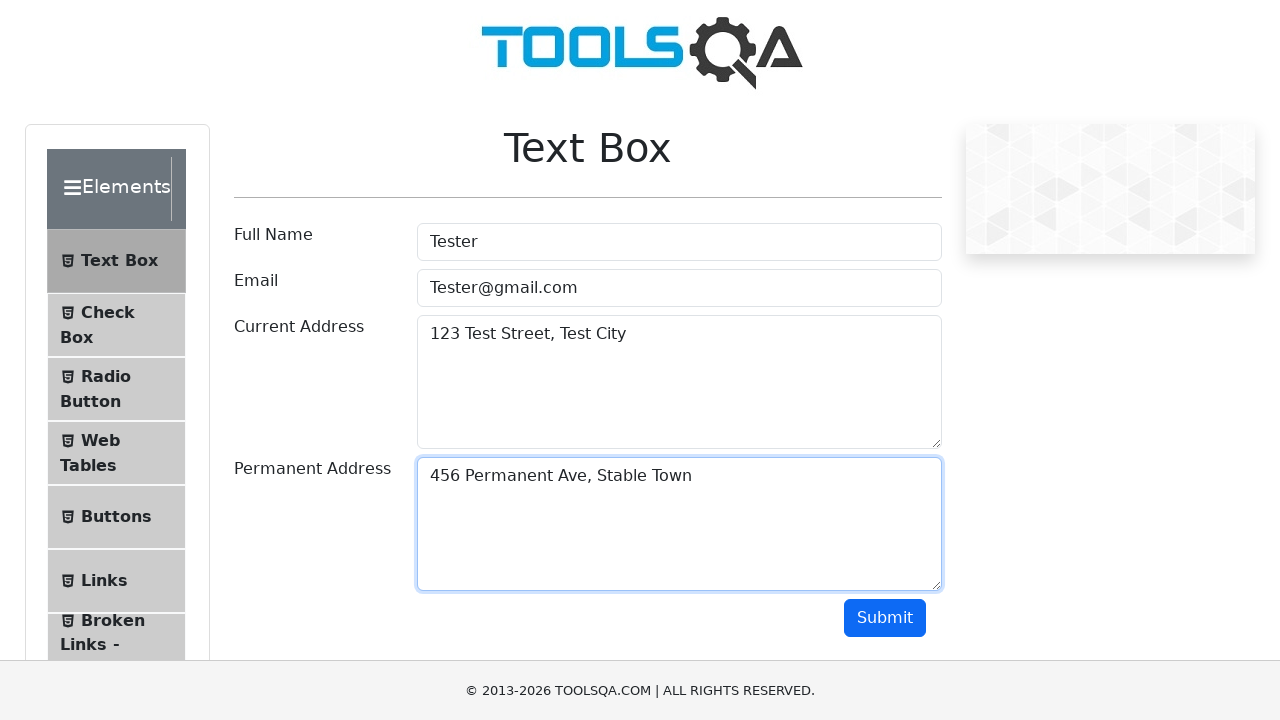

Verified form output is visible
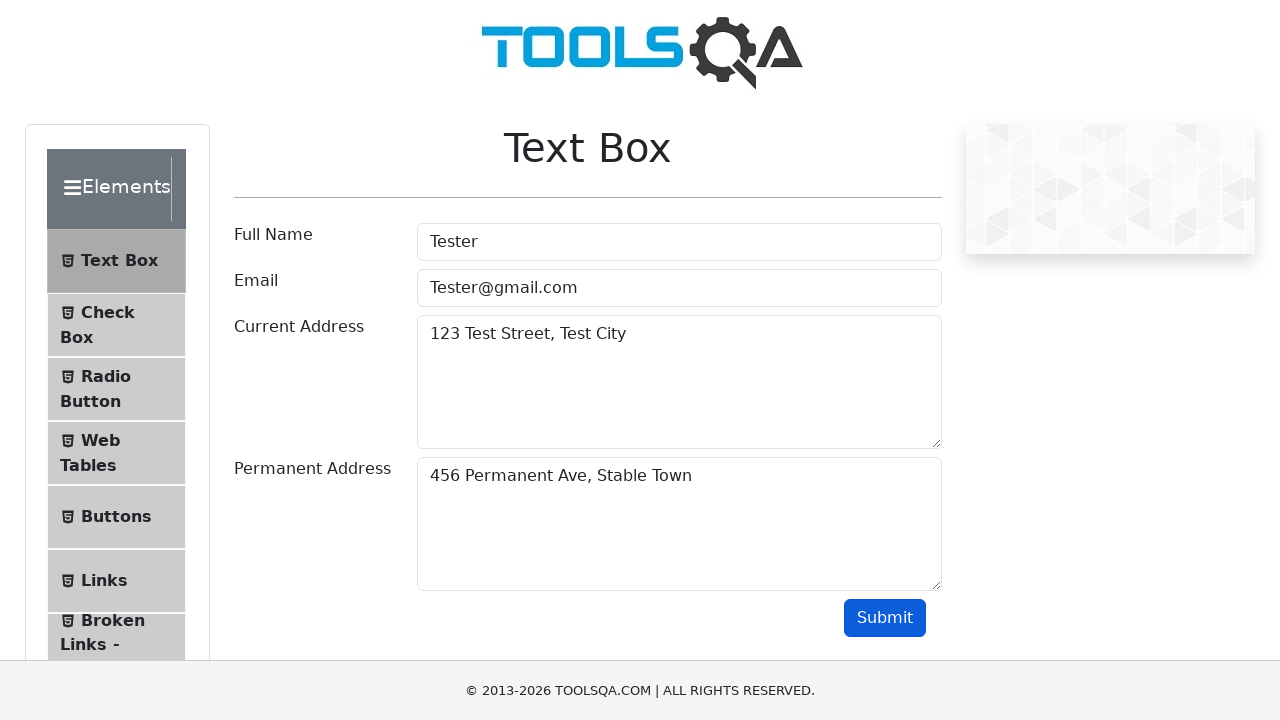

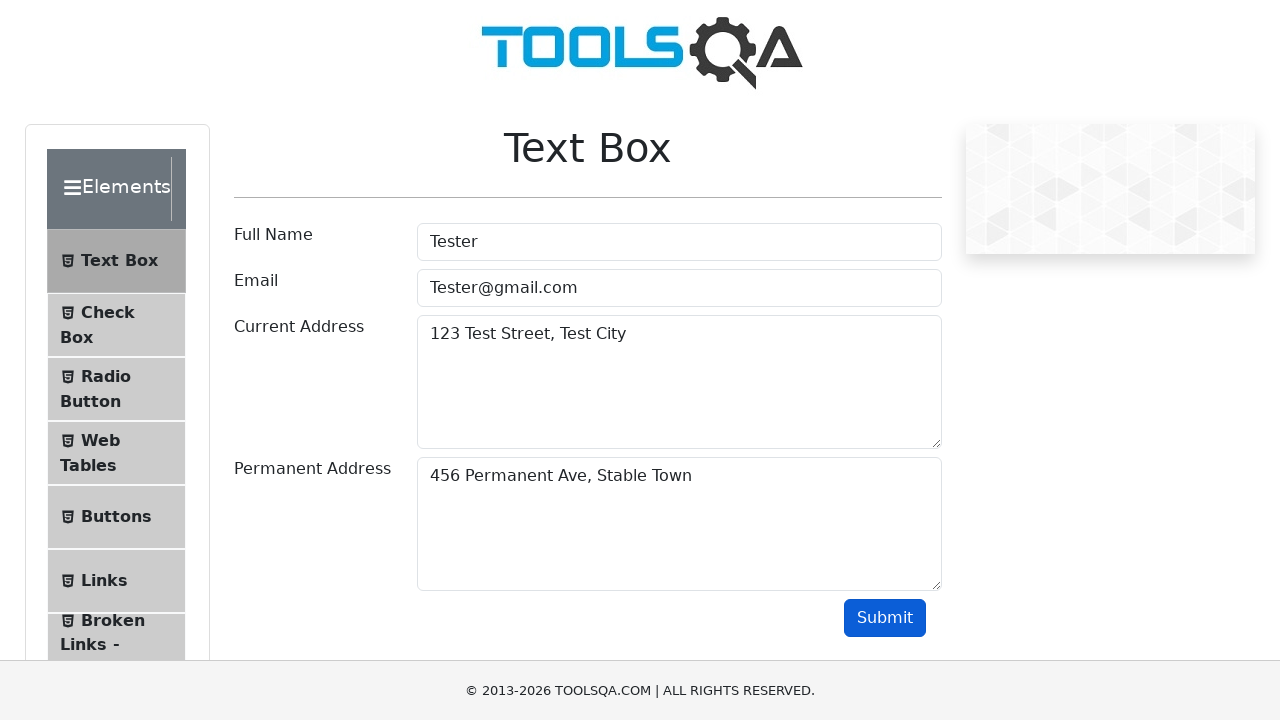